Navigates to Gmail homepage and waits for the page to load to verify the title is accessible

Starting URL: https://gmail.com

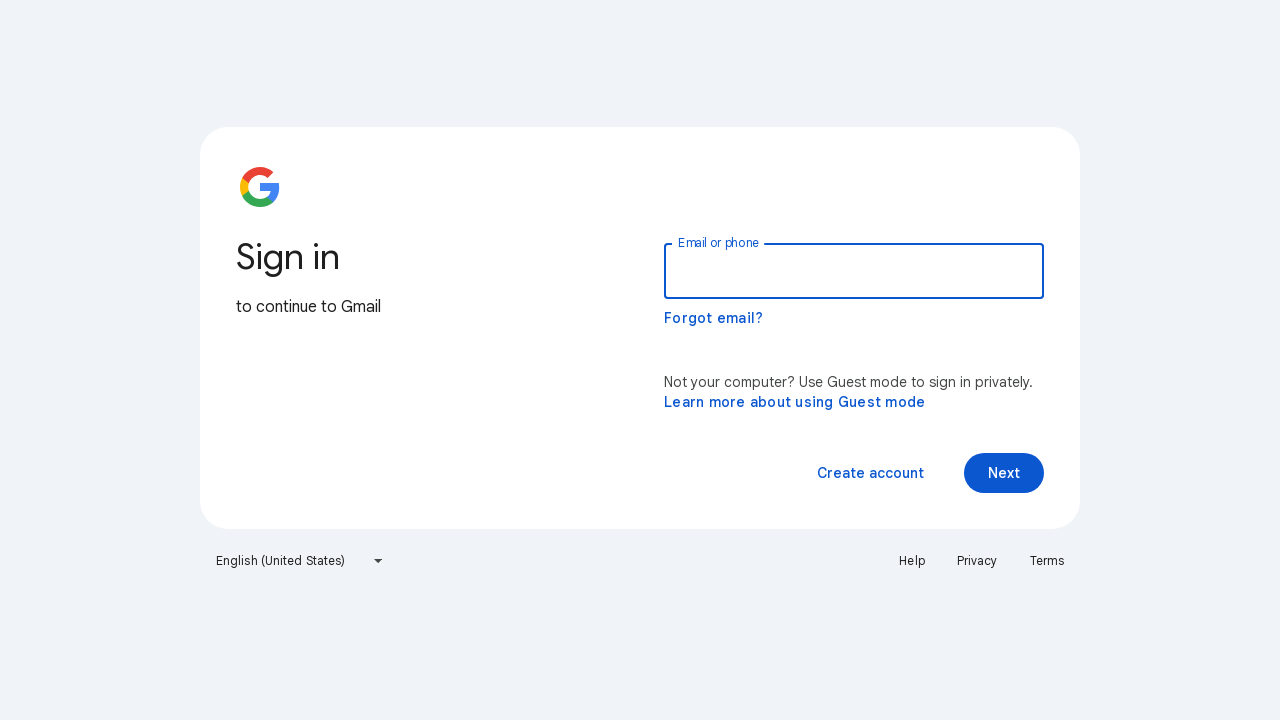

Navigated to Gmail homepage
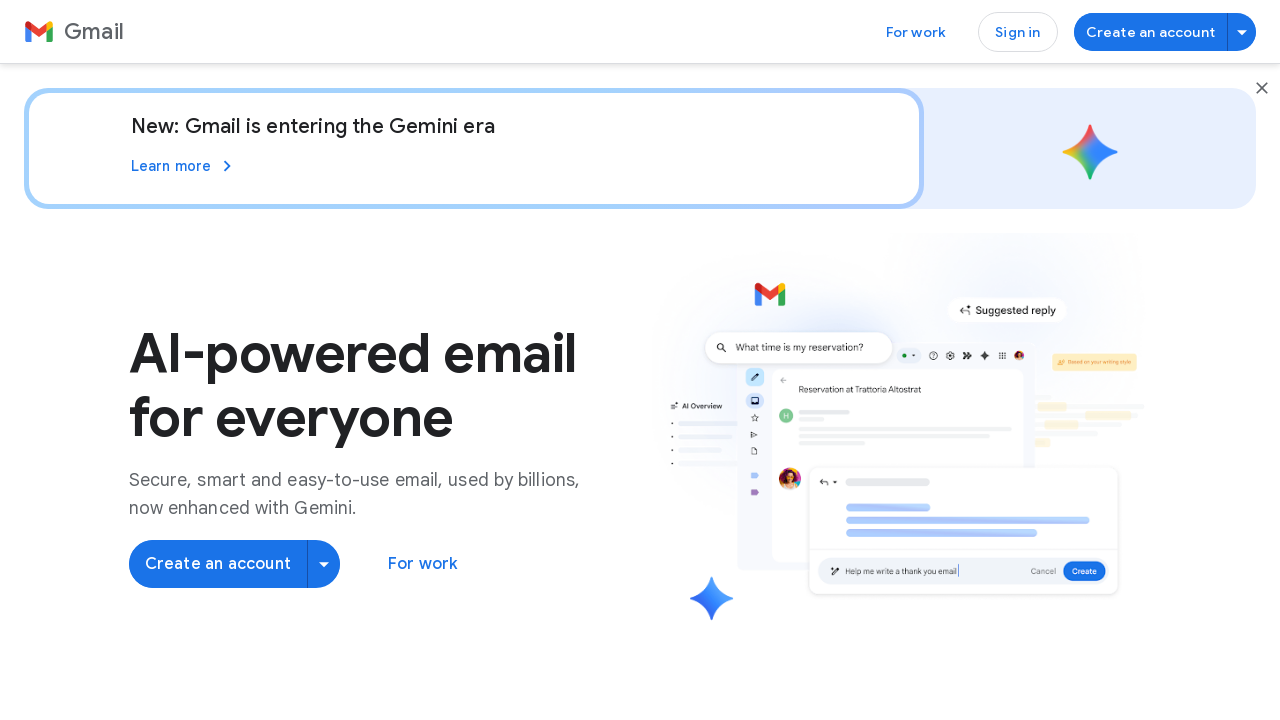

Page loaded to domcontentloaded state
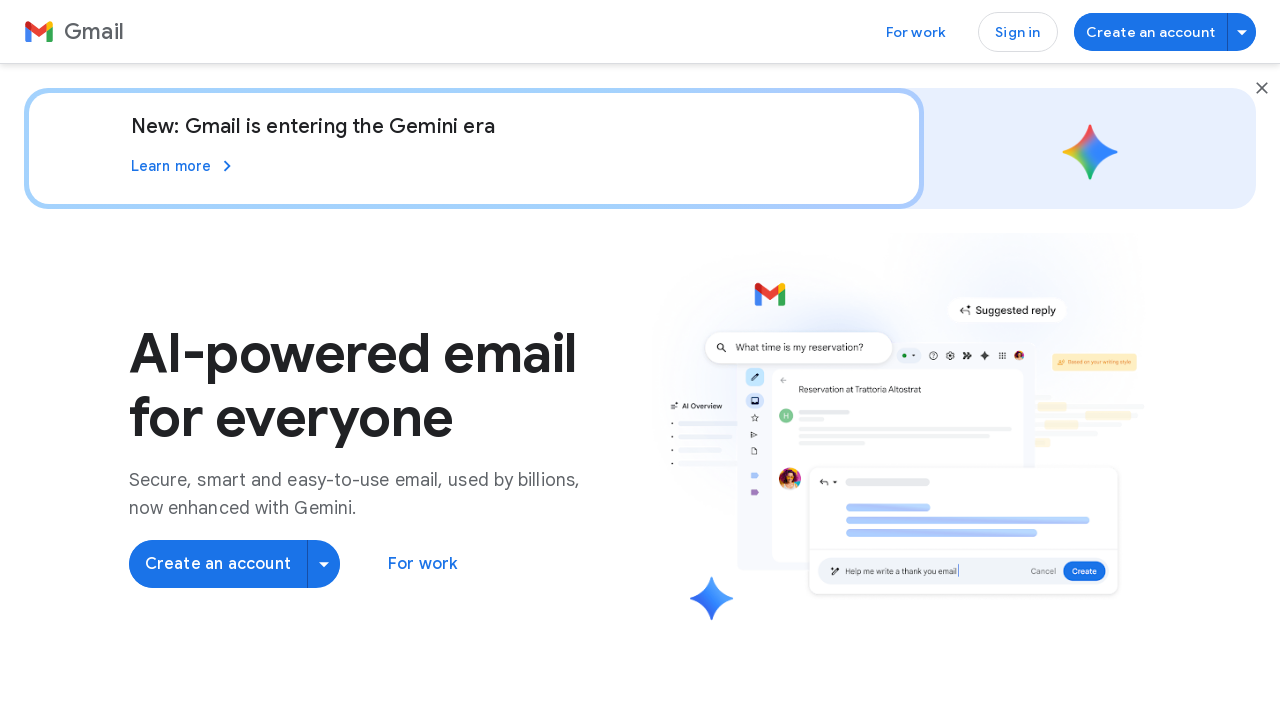

Retrieved page title: Gmail: Secure, AI-Powered Email for Everyone | Google Workspace
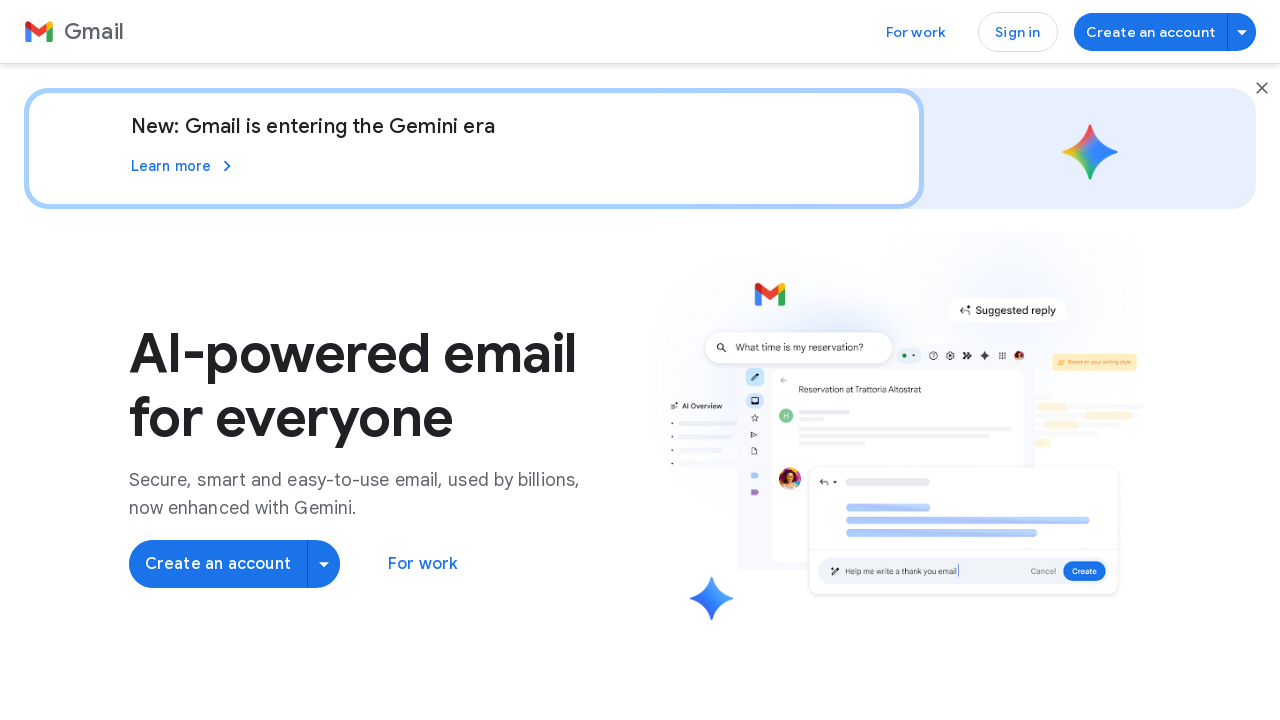

Printed page title to console
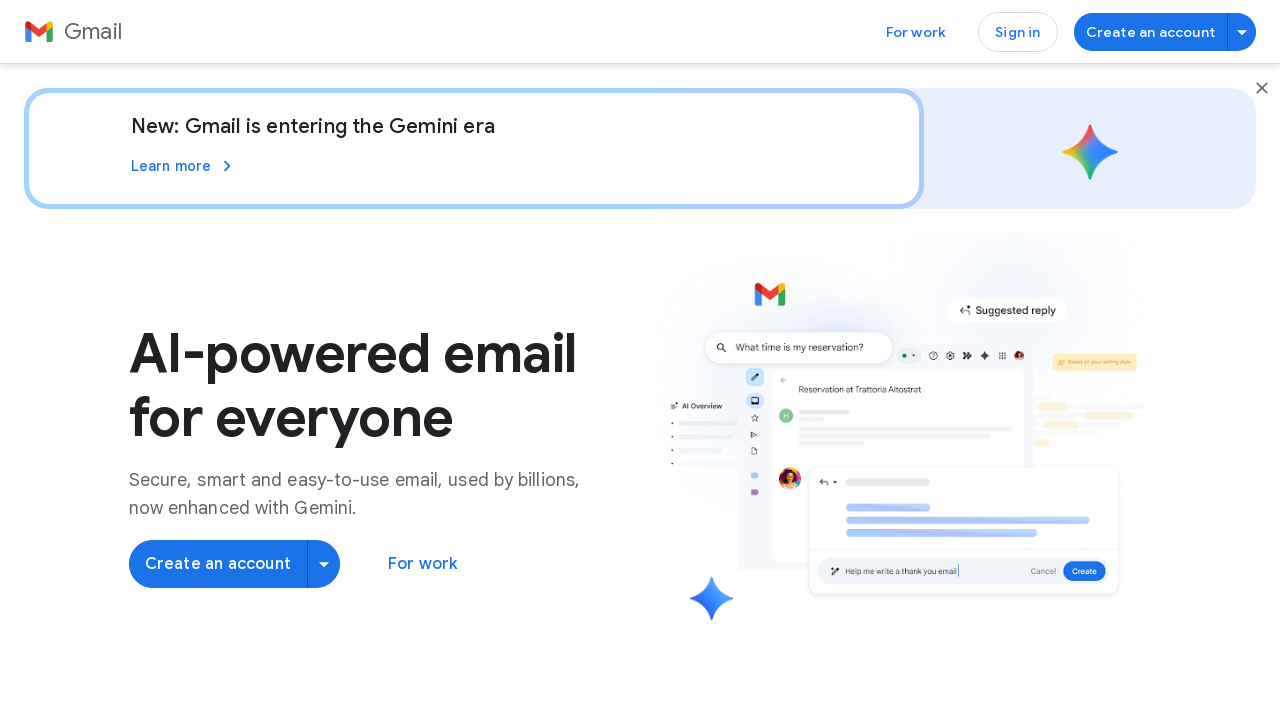

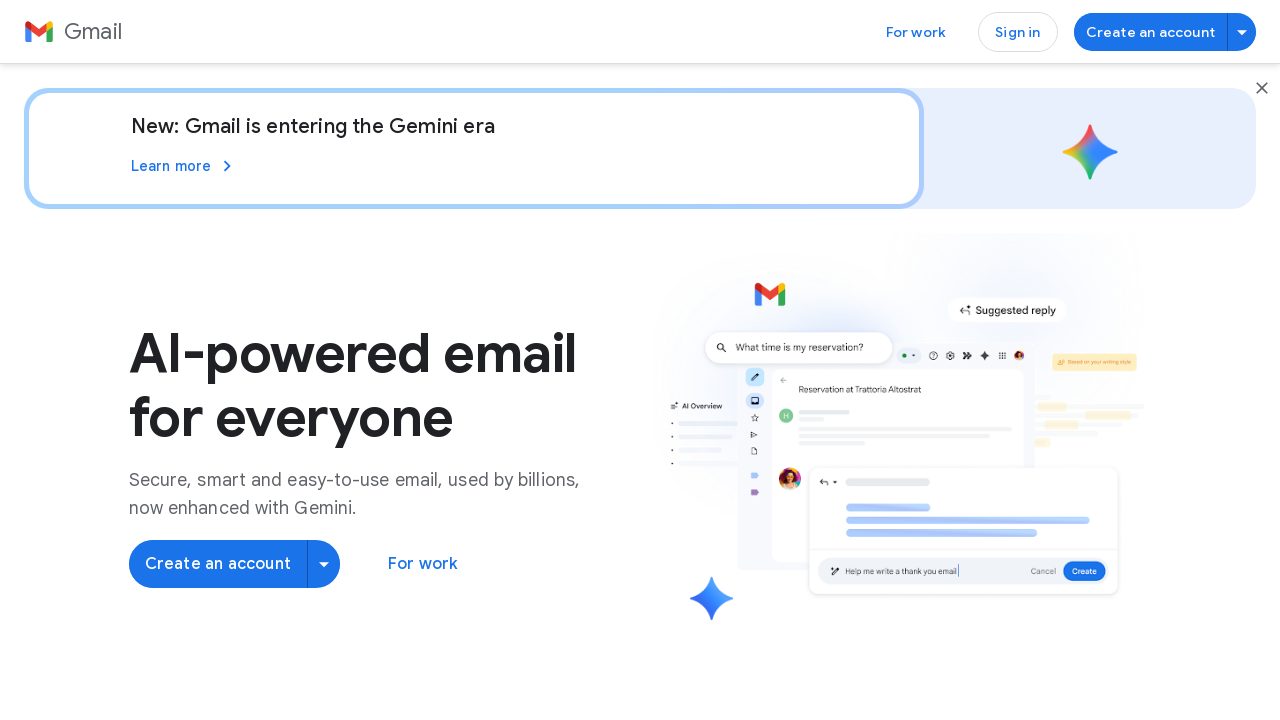